Navigates to the DemoQA homepage and takes a screenshot of the page

Starting URL: https://demoqa.com

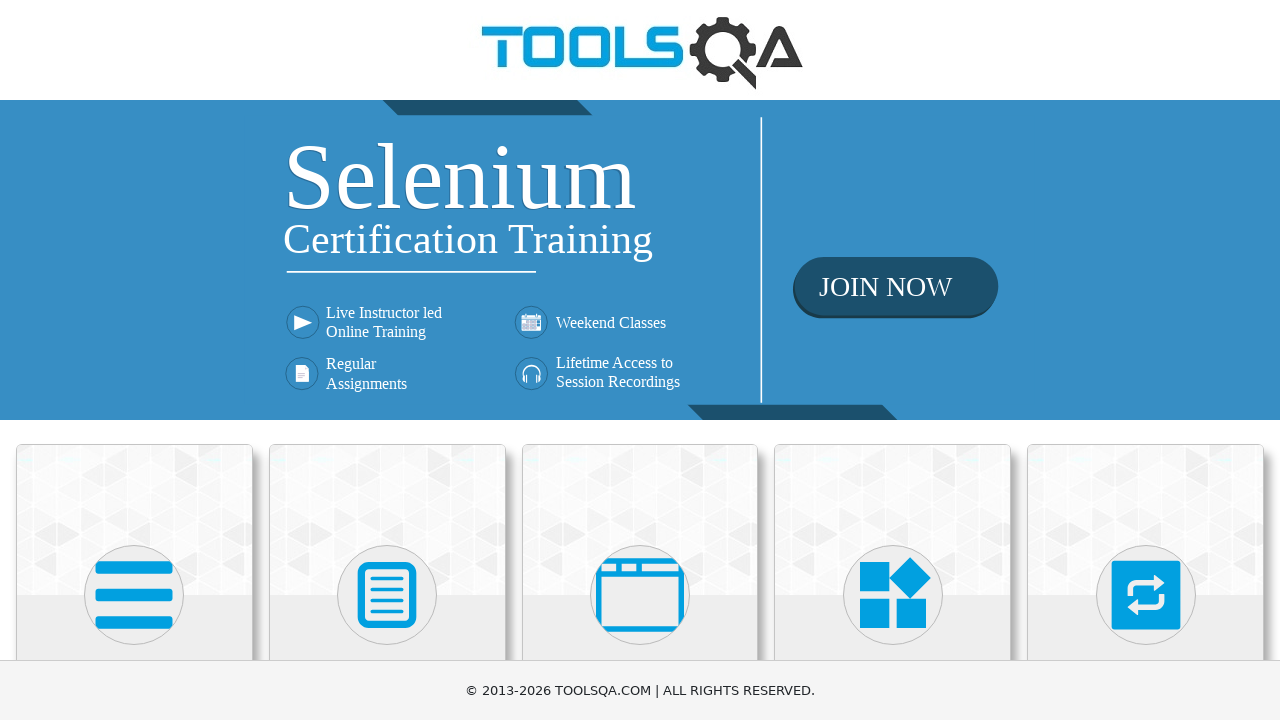

Waited for DemoQA homepage to fully load (domcontentloaded)
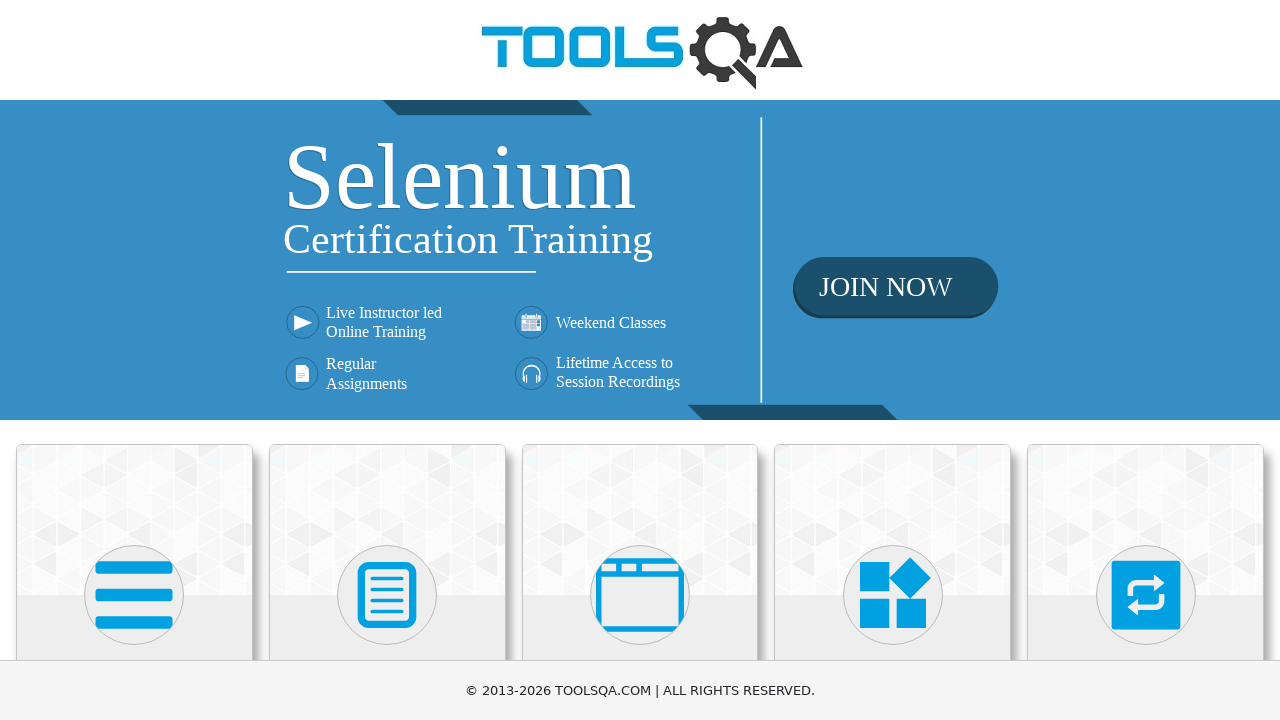

Captured screenshot of DemoQA homepage
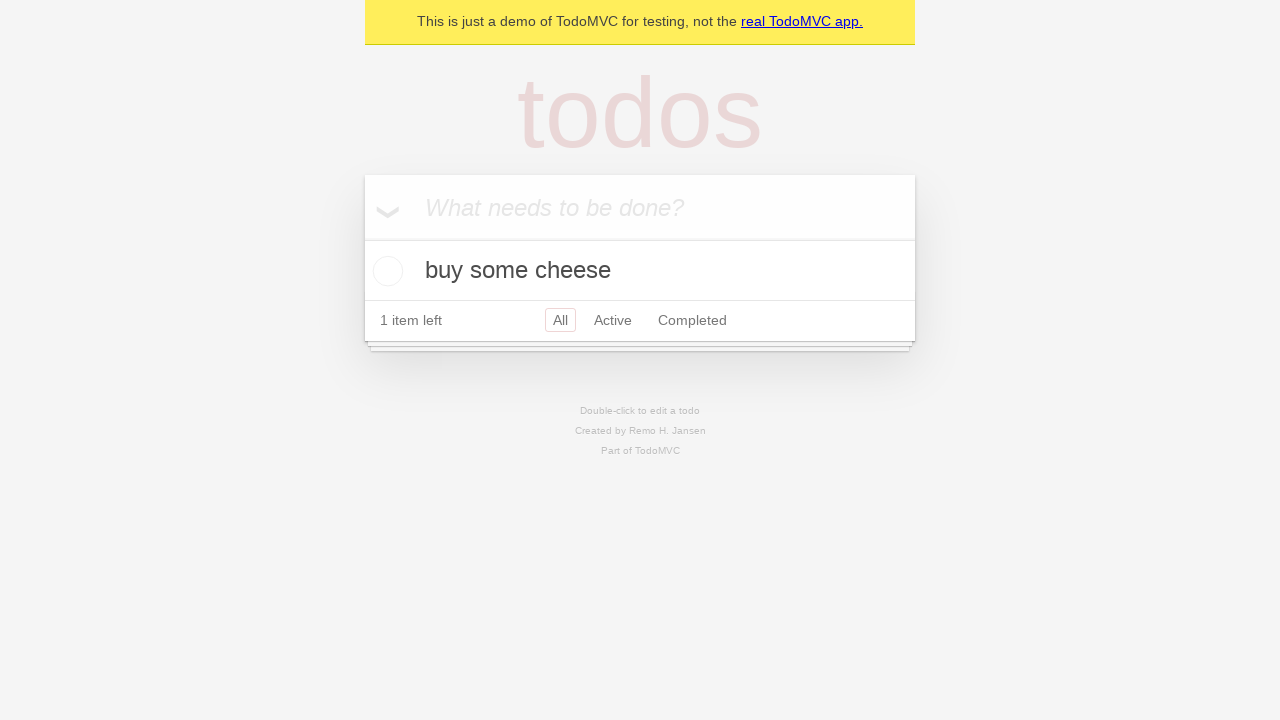

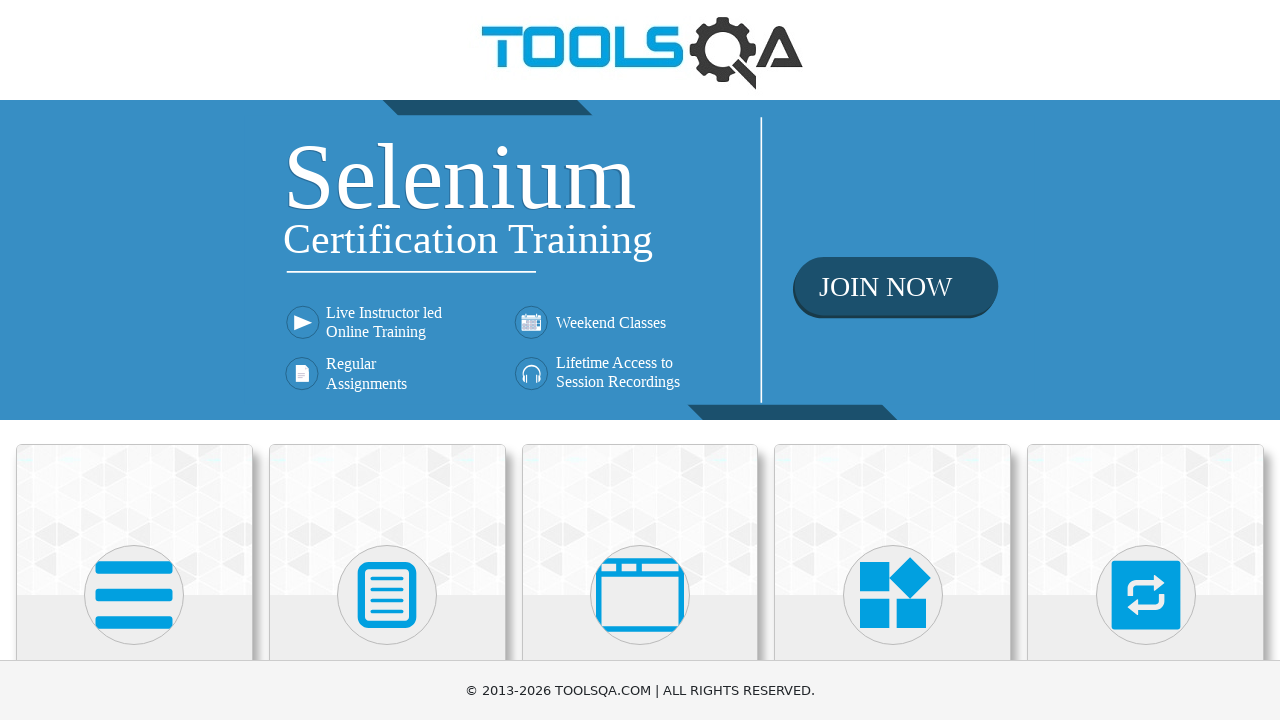